Tests registration form validation by entering mismatched passwords and verifying the password confirmation error message

Starting URL: https://alada.vn/tai-khoan/dang-ky.html

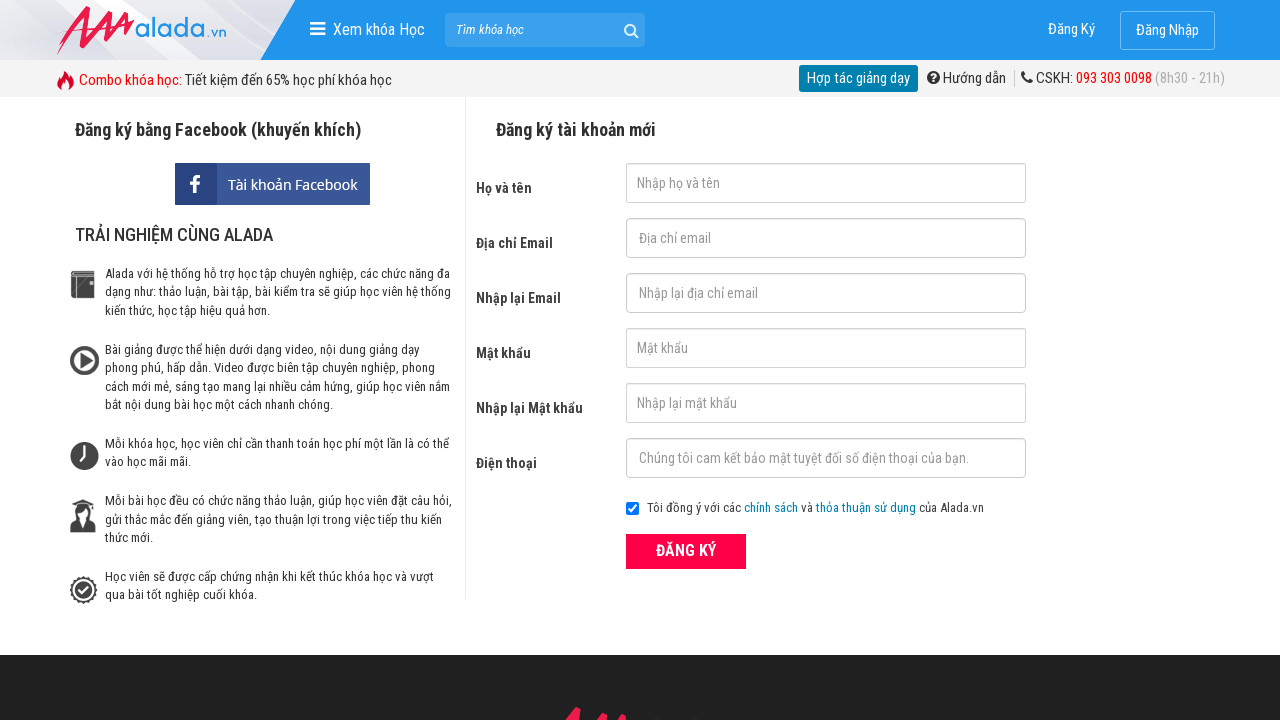

Filled first name field with 'John Kennedy' on #txtFirstname
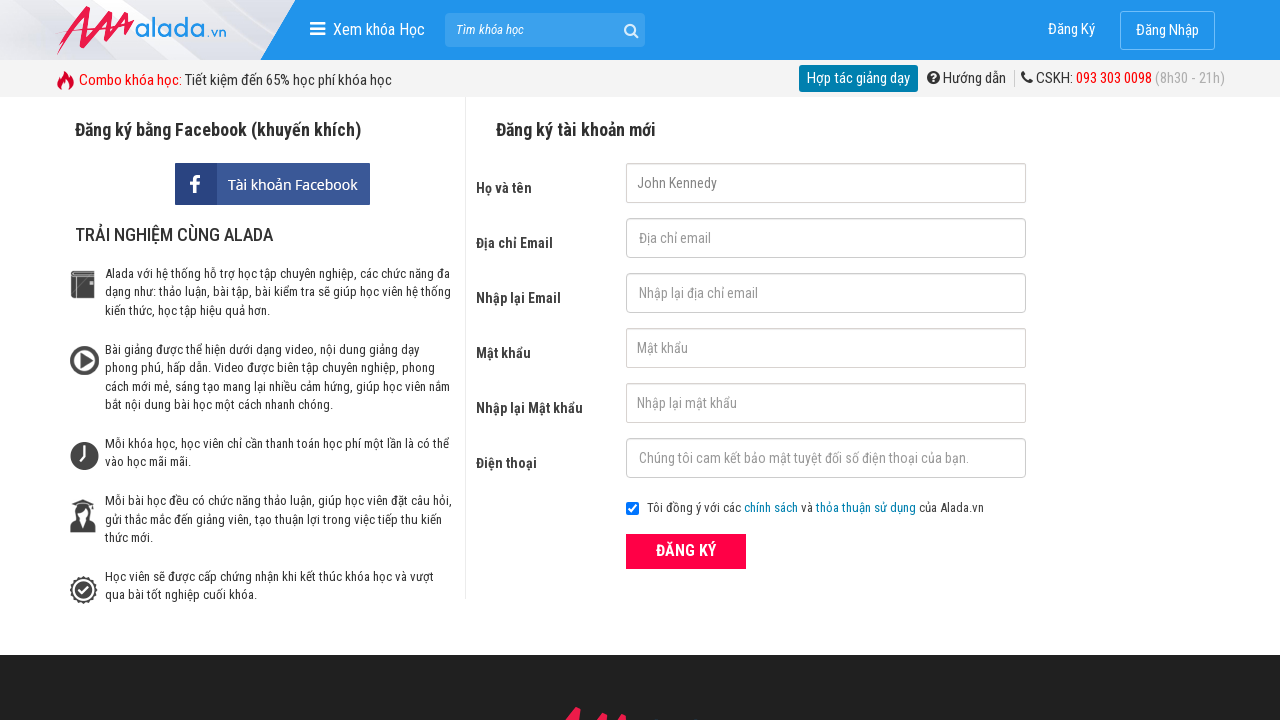

Filled email field with 'johnwick@gmail.net' on #txtEmail
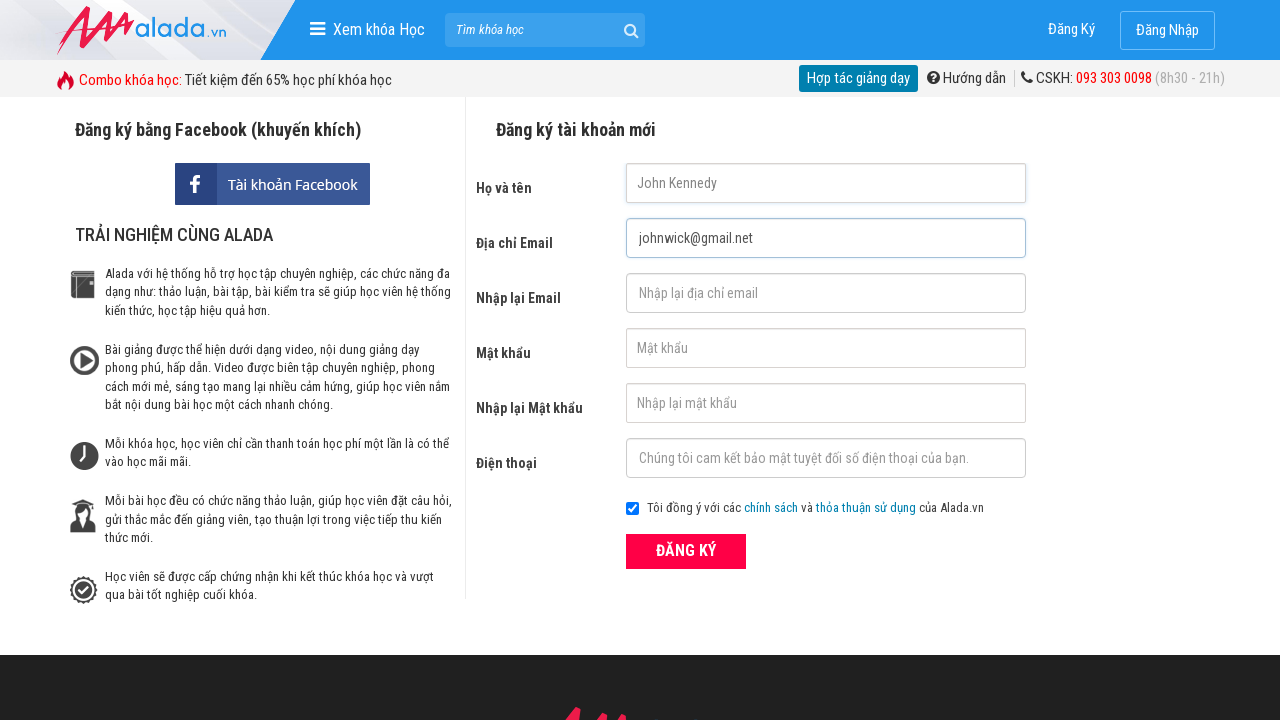

Filled confirm email field with 'johnwick@gmail.net' on #txtCEmail
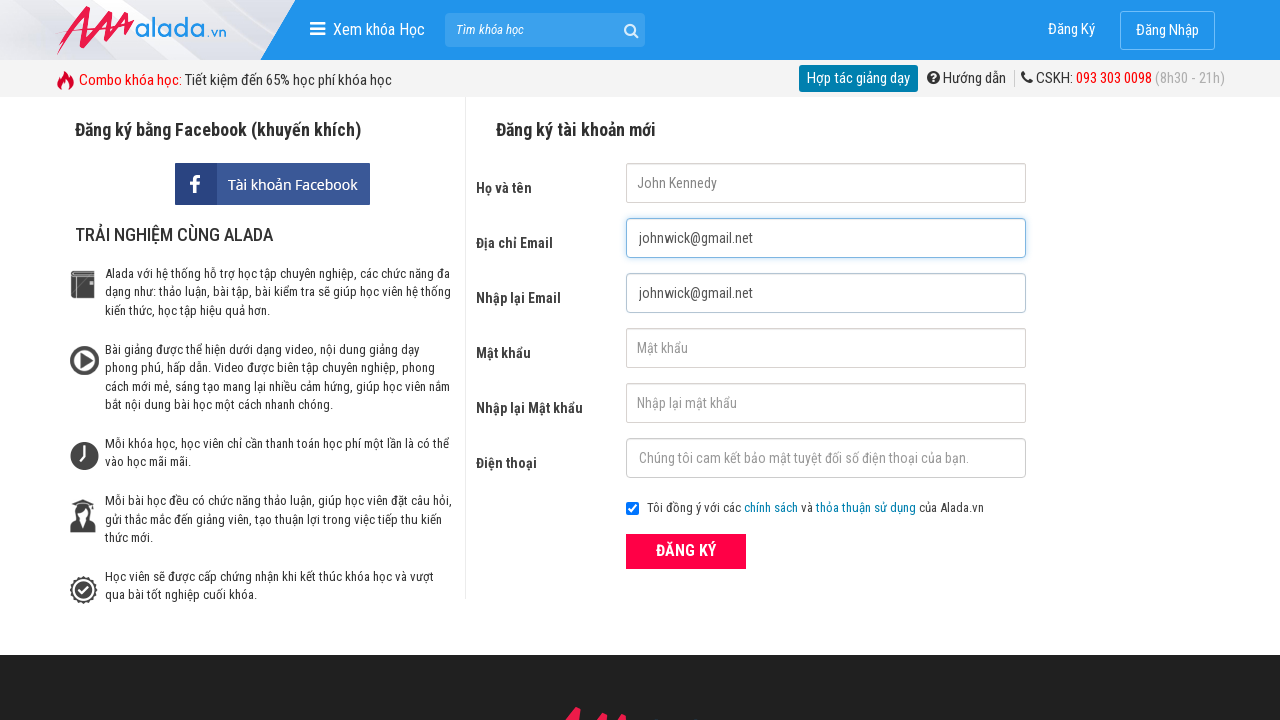

Filled password field with '123456' on #txtPassword
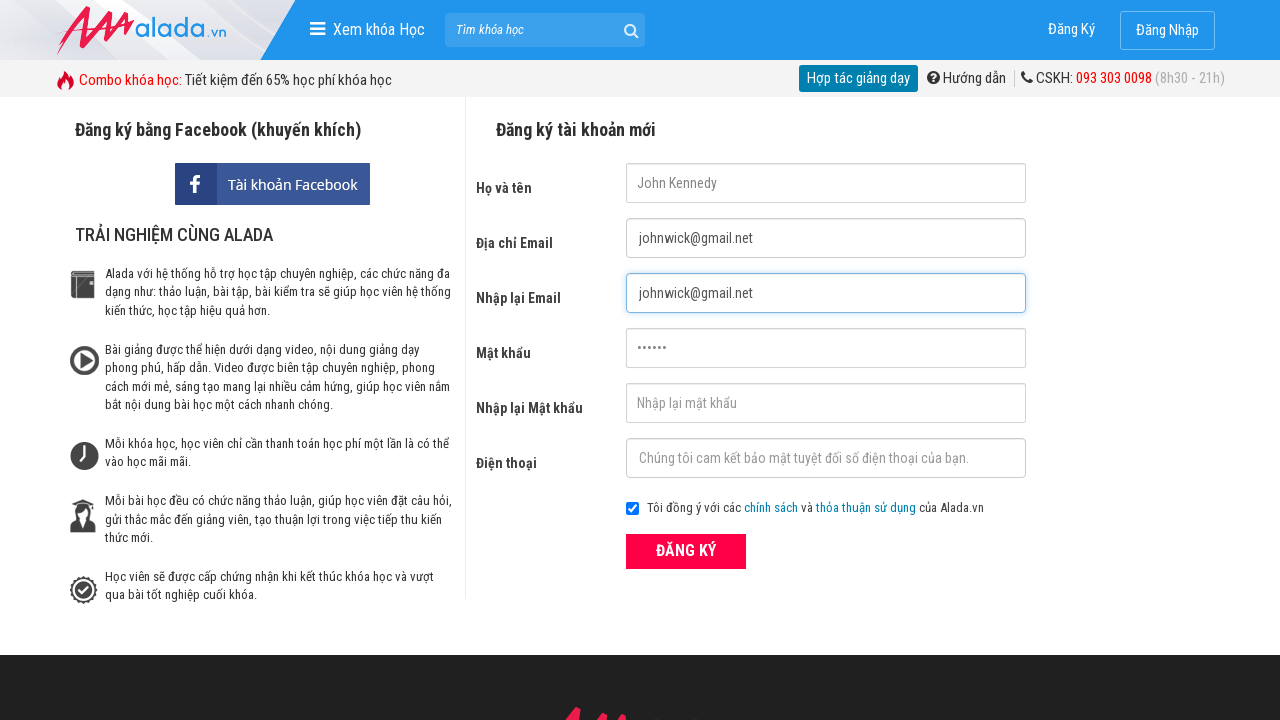

Filled confirm password field with mismatched password '456678' on #txtCPassword
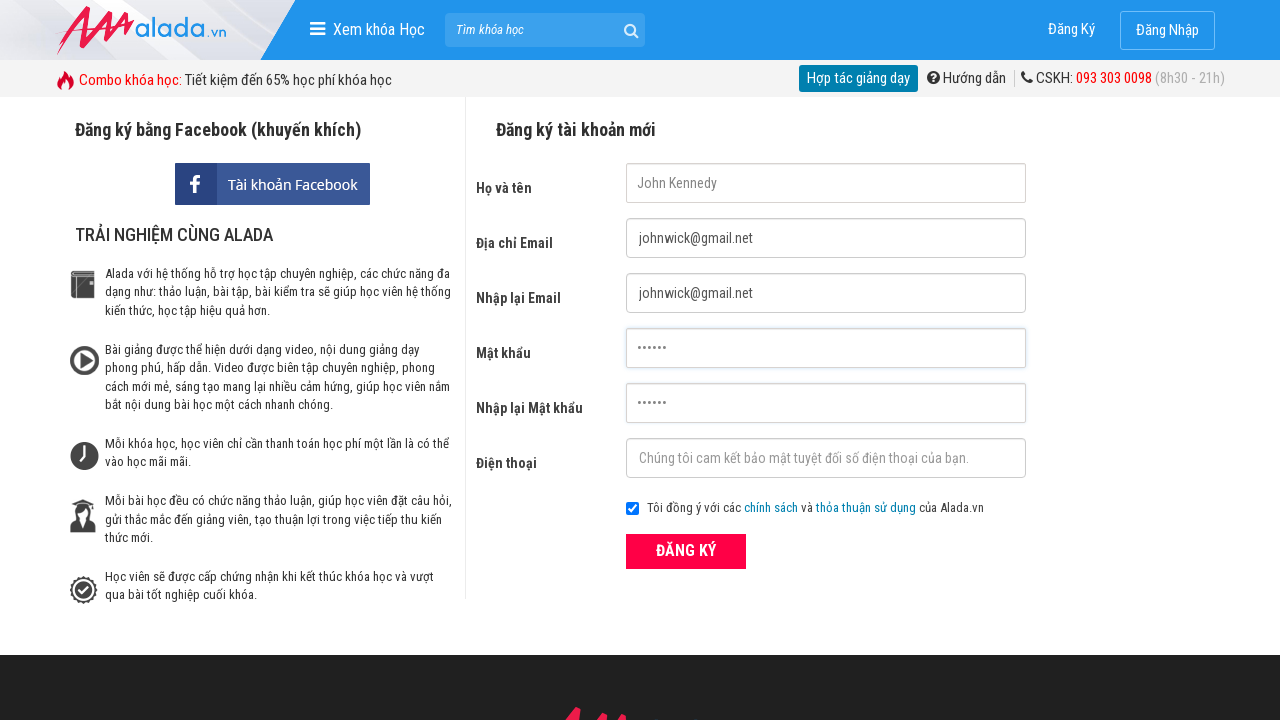

Filled phone field with '0364697180' on #txtPhone
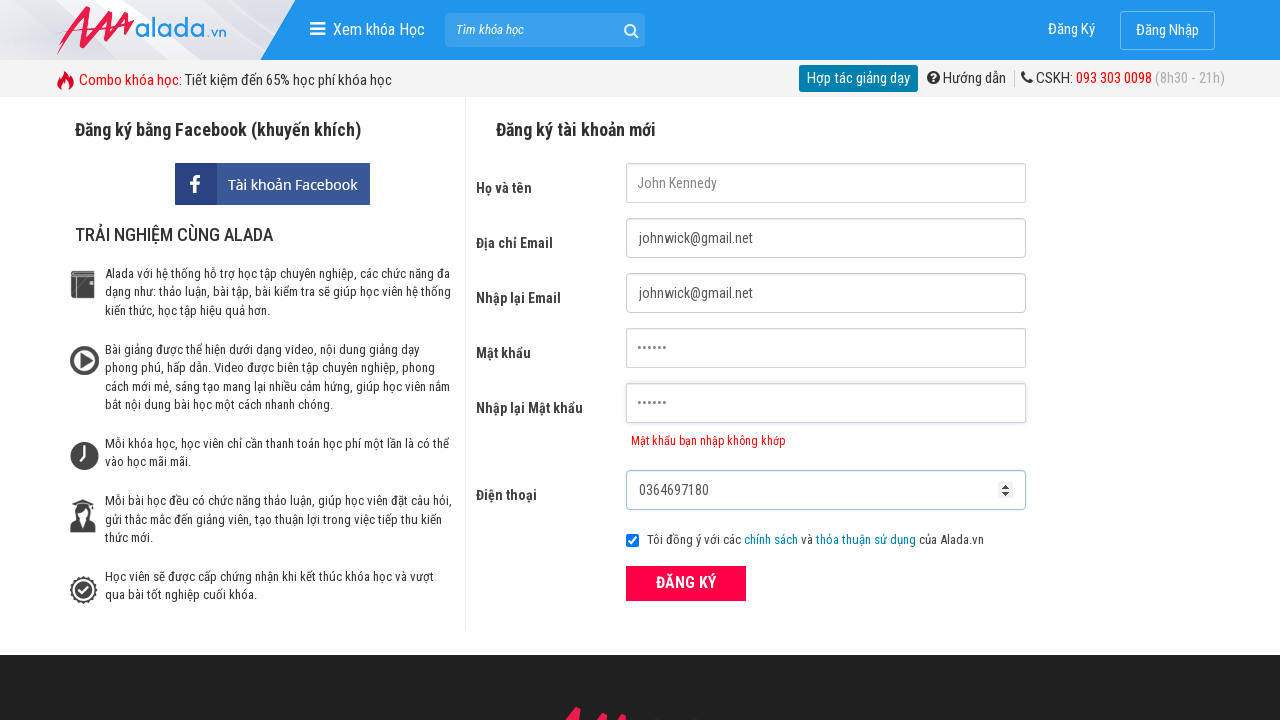

Clicked submit button to register at (686, 583) on xpath=//div[@class='field_btn']//button
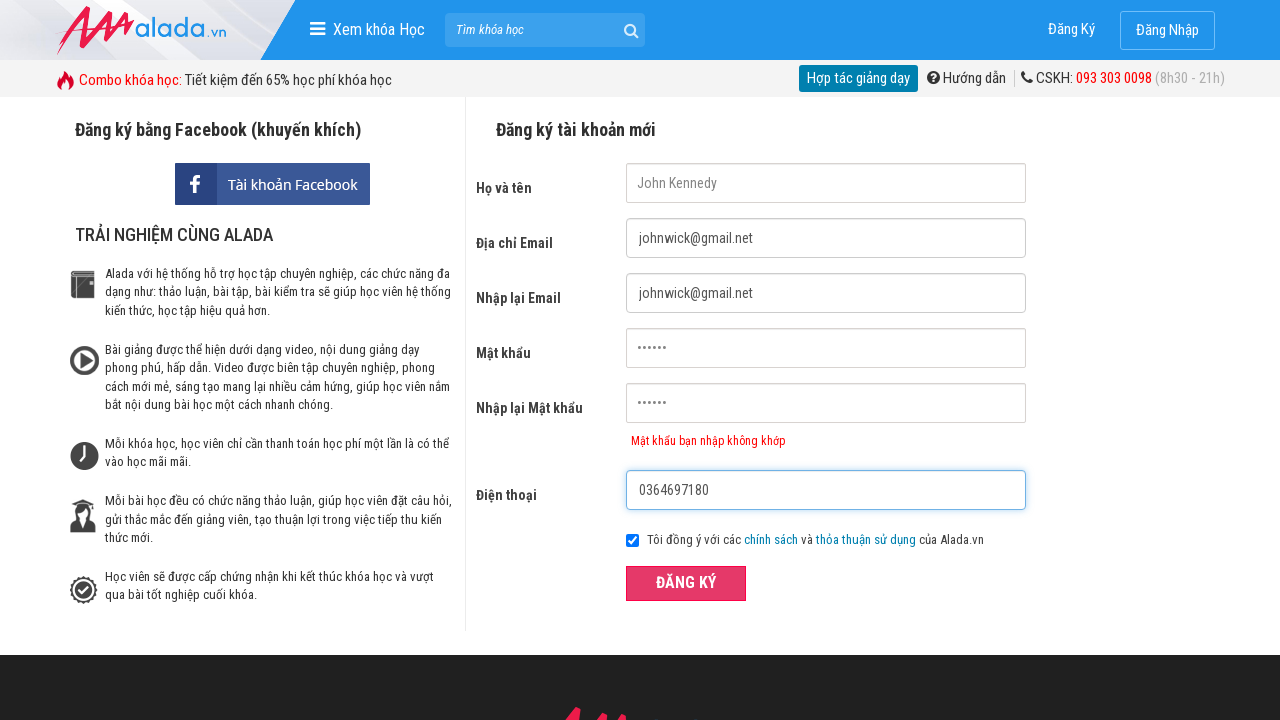

Password confirmation error message appeared
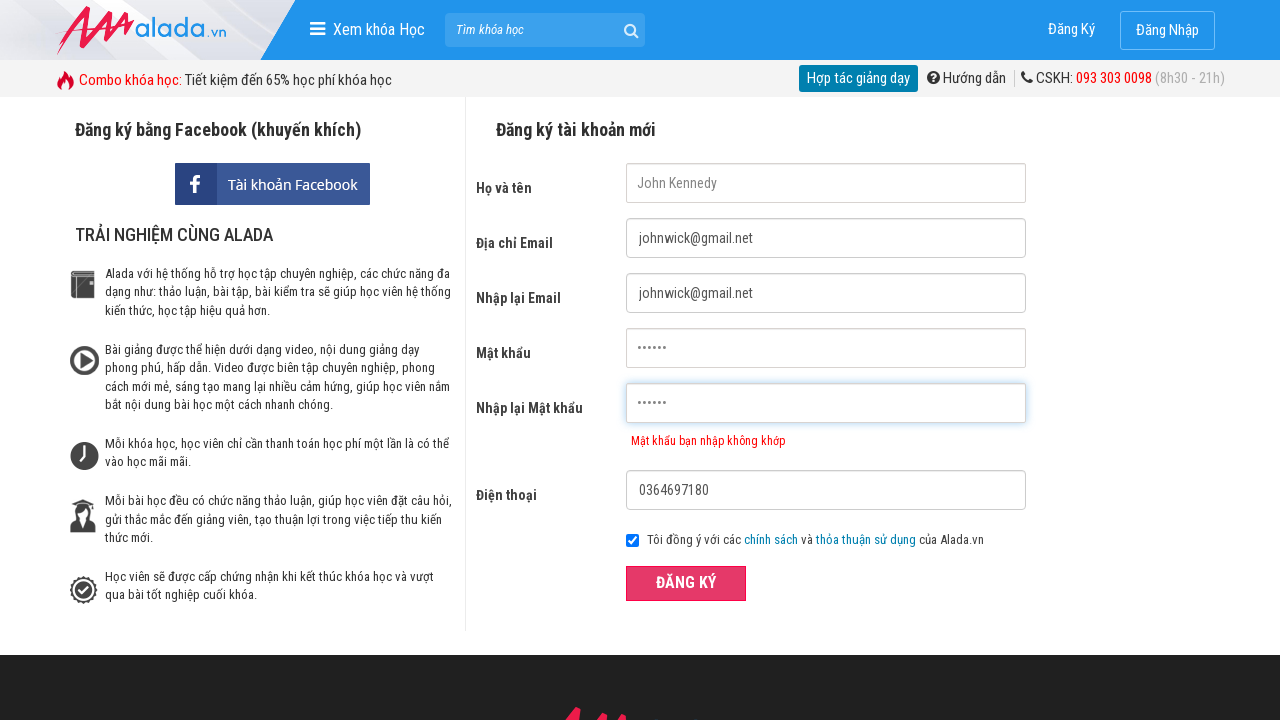

Verified password mismatch error message displayed correctly
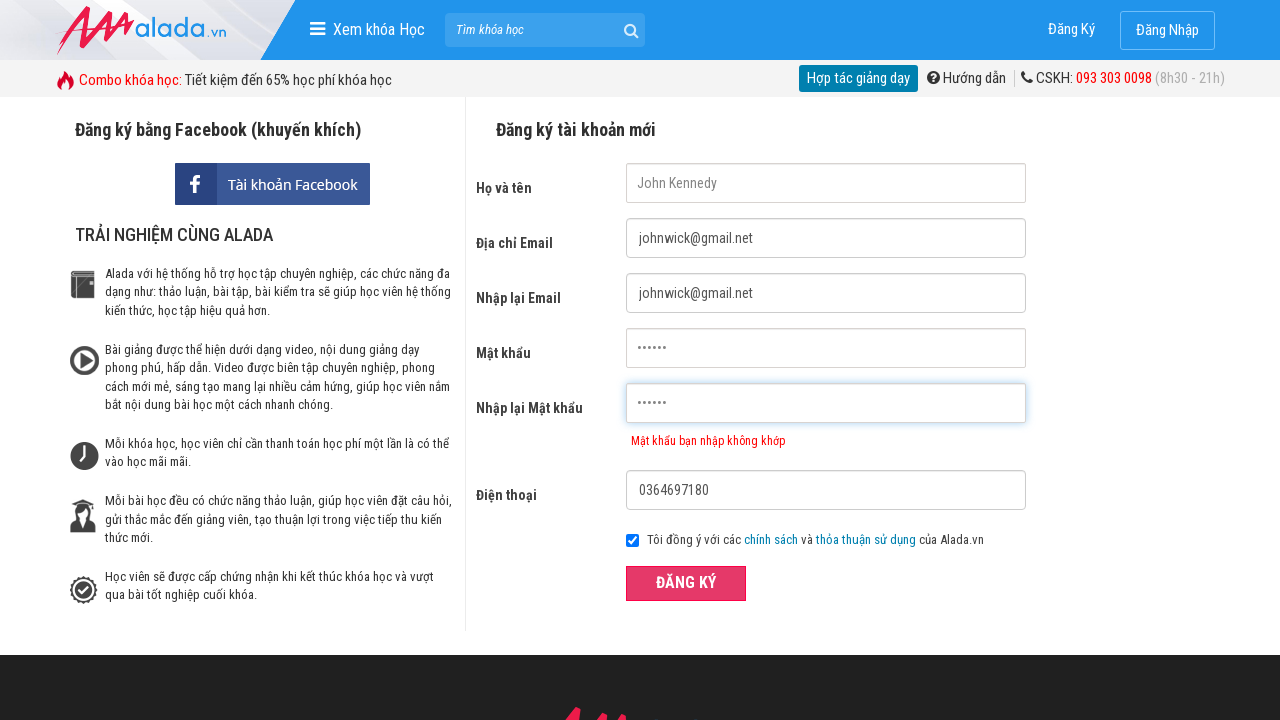

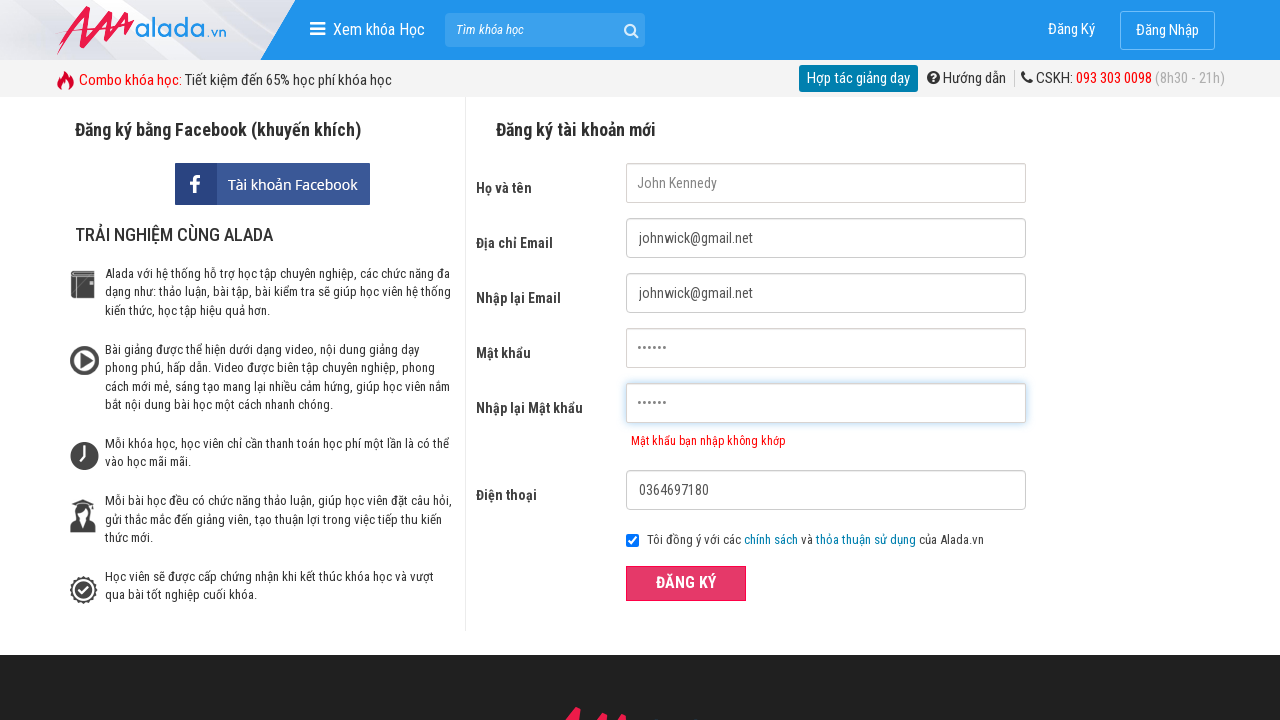